Tests window handling functionality by opening a new window, switching between windows, and verifying page titles and content

Starting URL: https://the-internet.herokuapp.com/windows

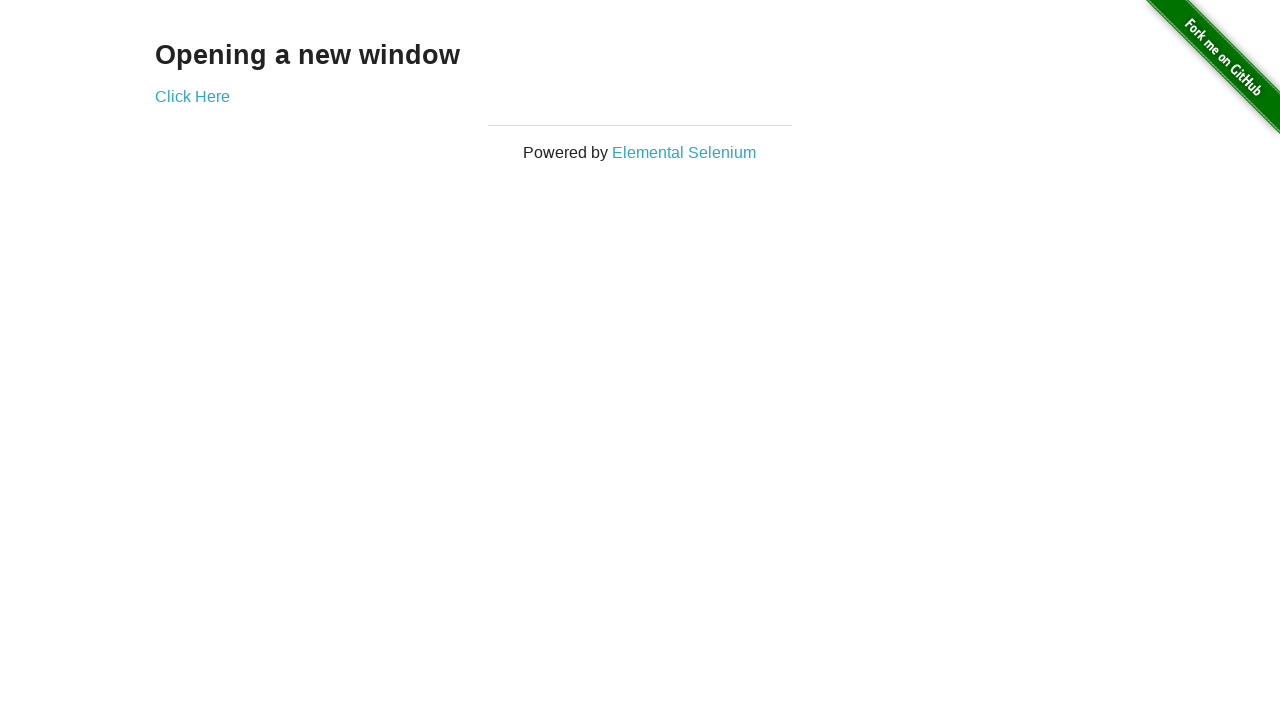

Stored initial page handle for reference
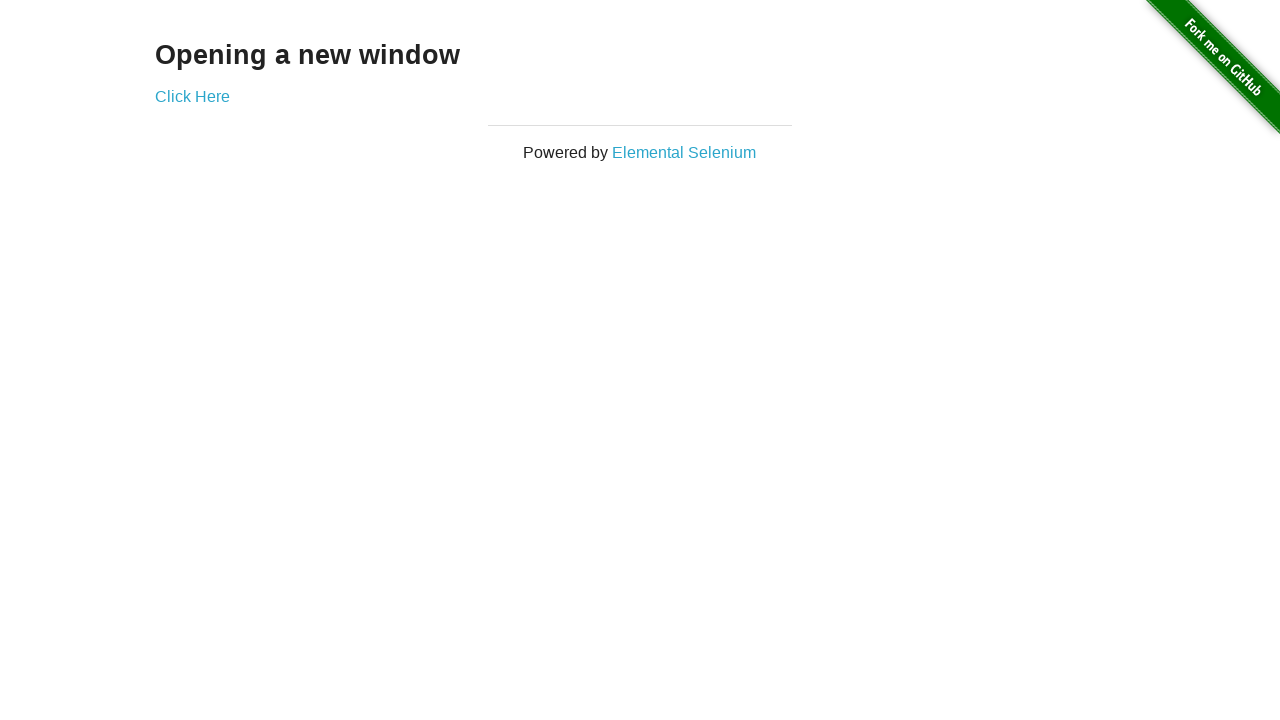

Verified heading text is 'Opening a new window'
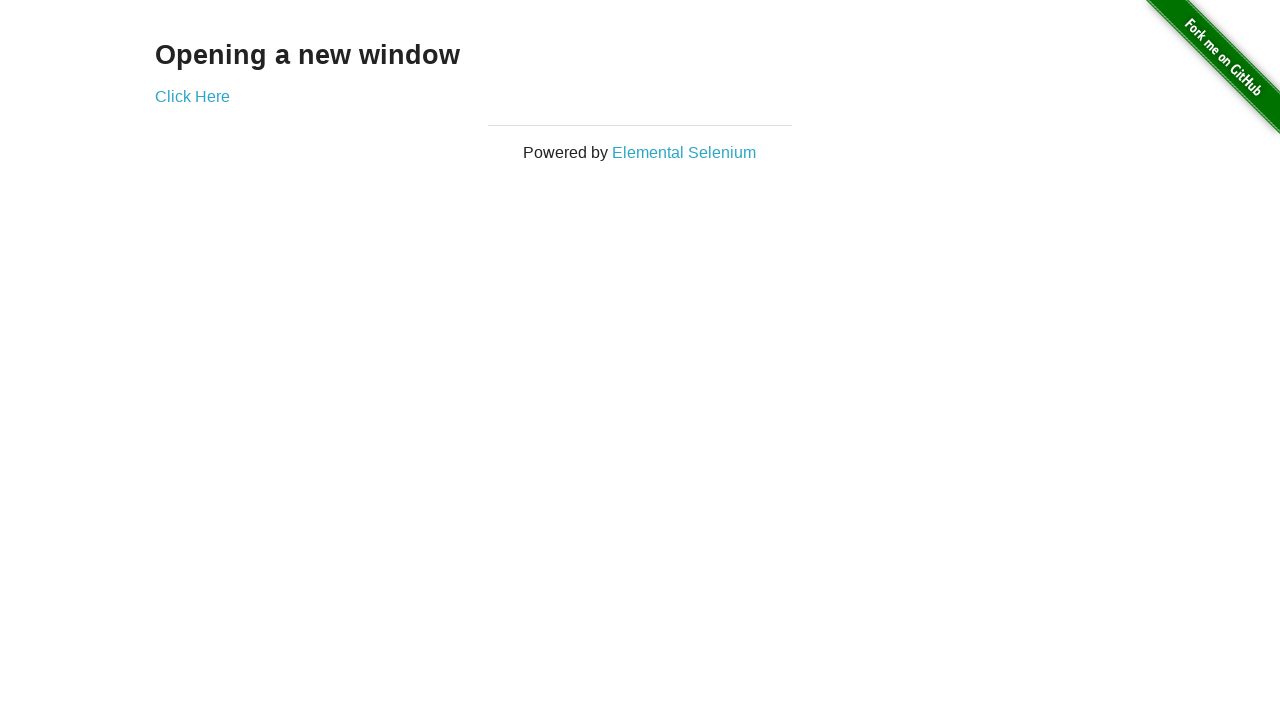

Verified initial page title is 'The Internet'
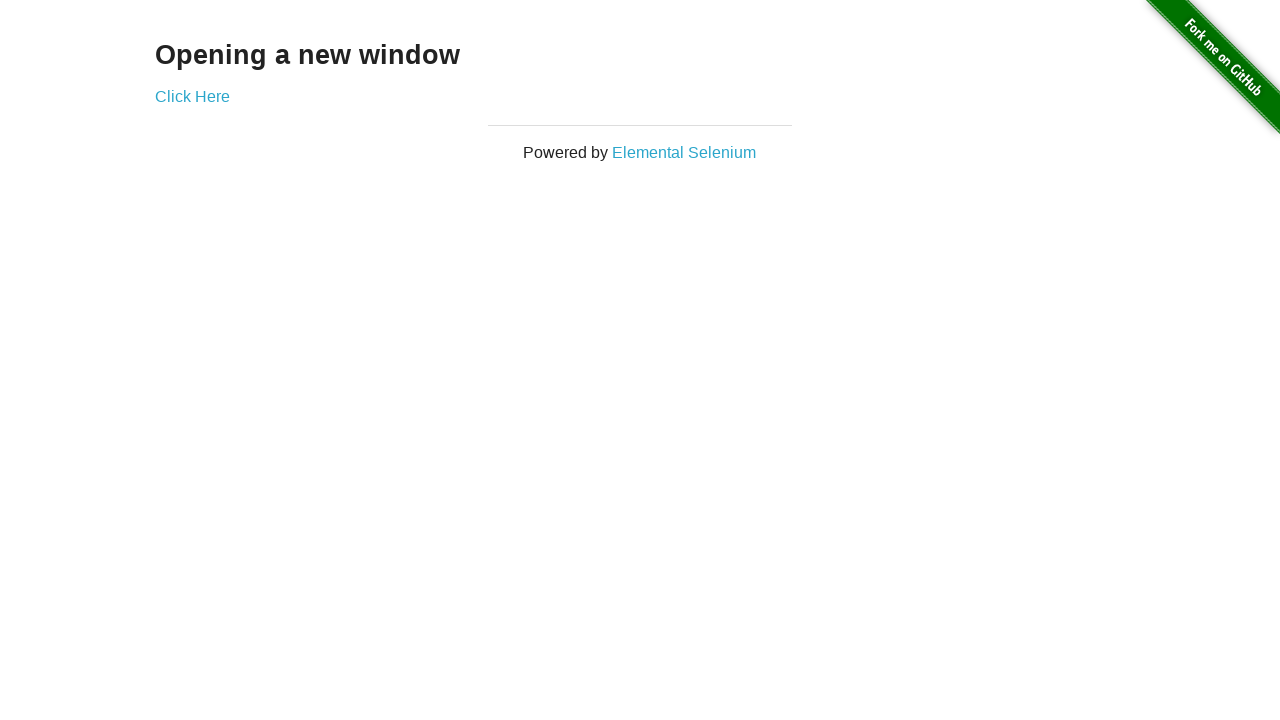

Clicked 'Click Here' button to open new window at (192, 96) on text=Click Here
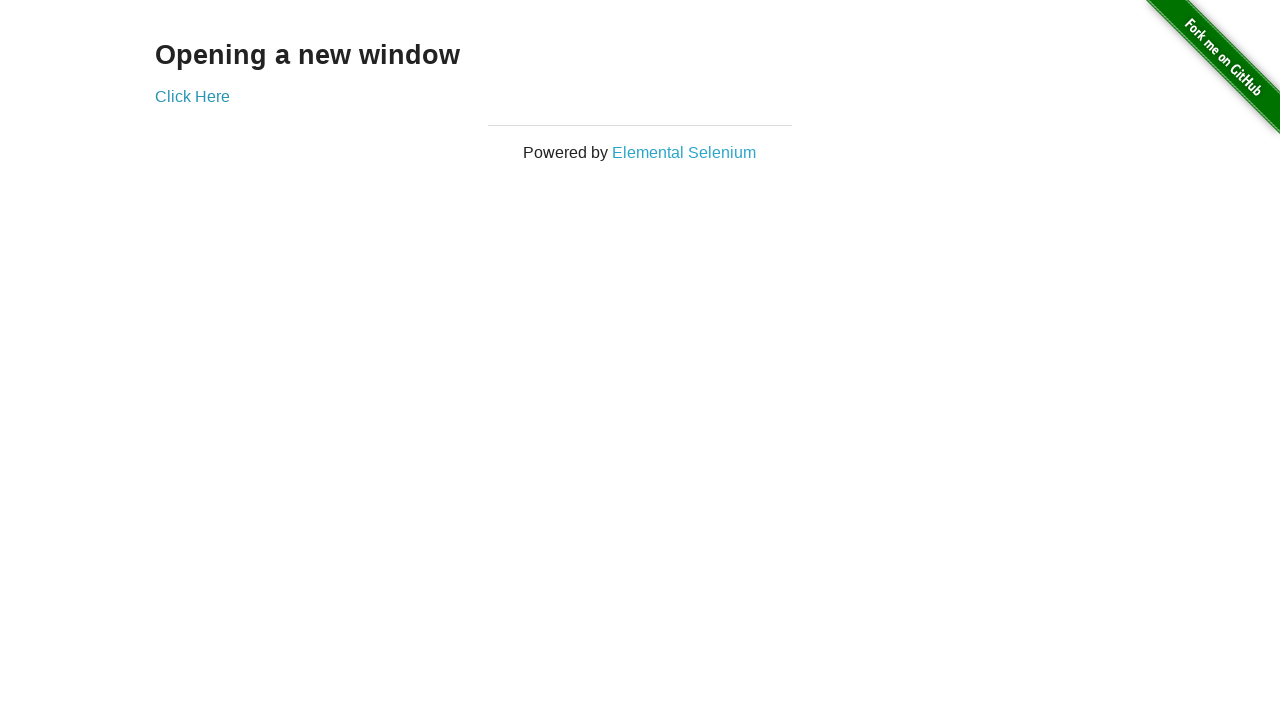

New window opened and captured
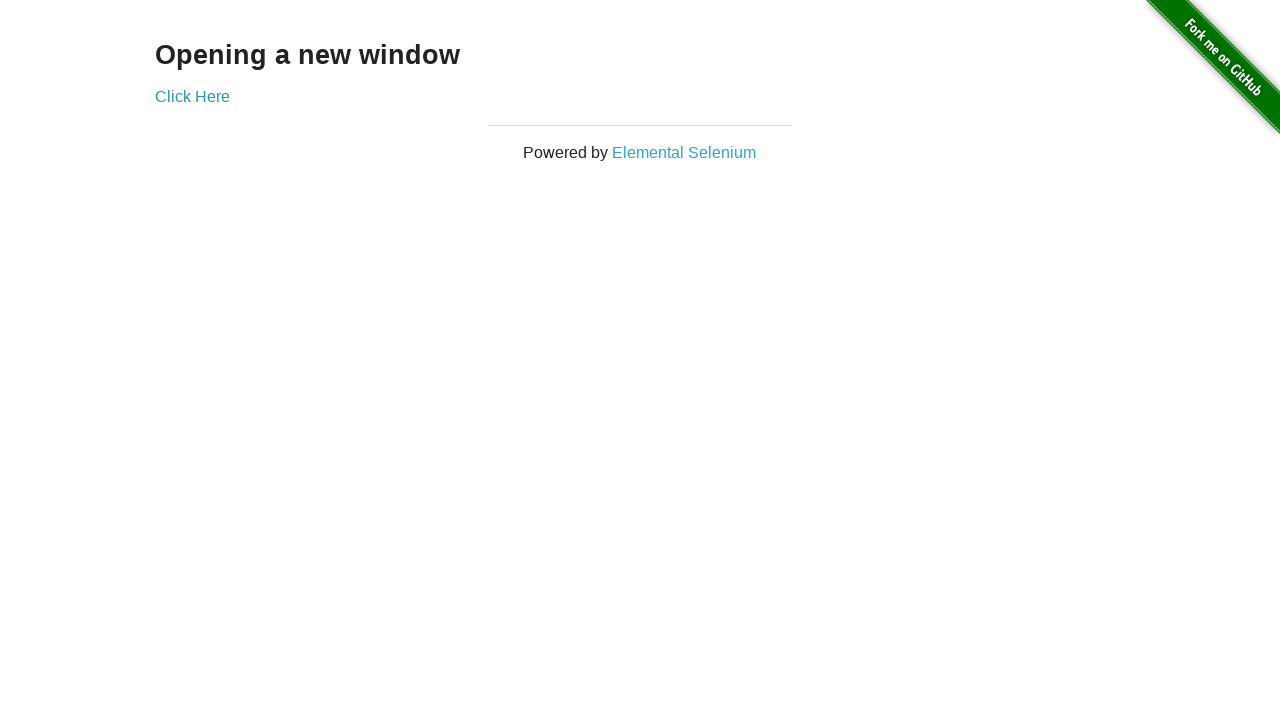

Verified new window title is 'New Window'
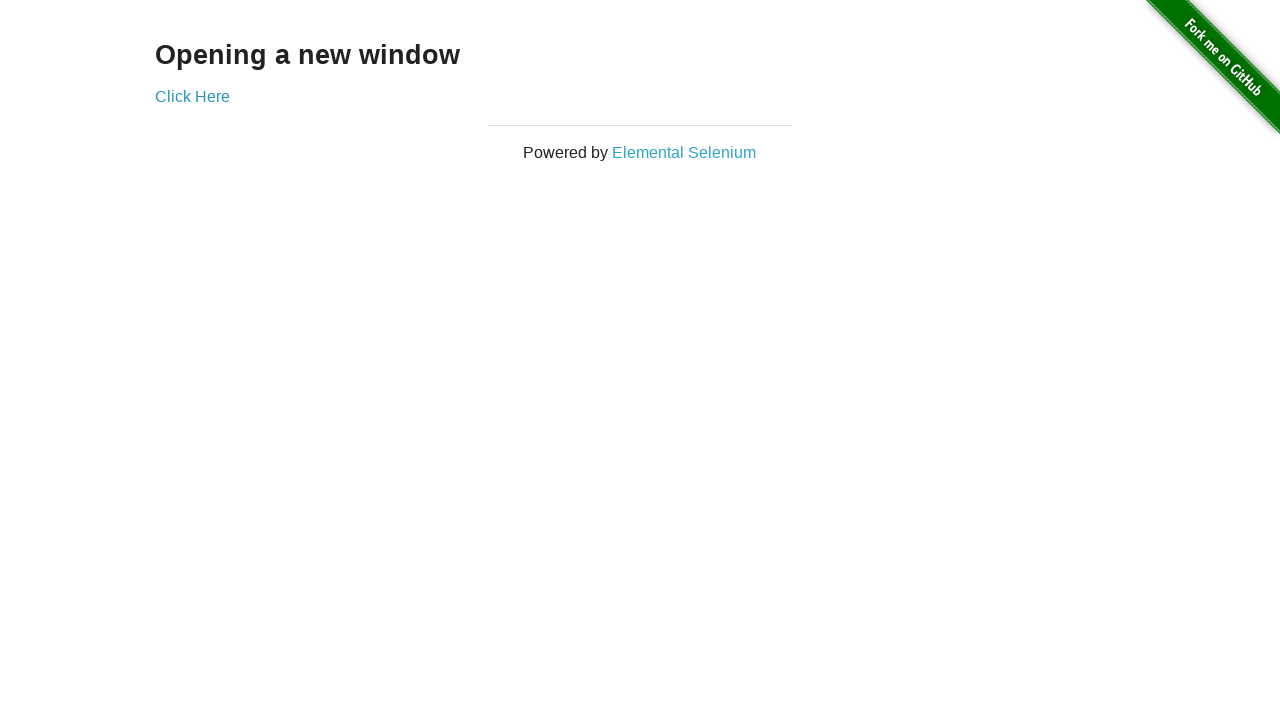

Verified initial page title remains 'The Internet'
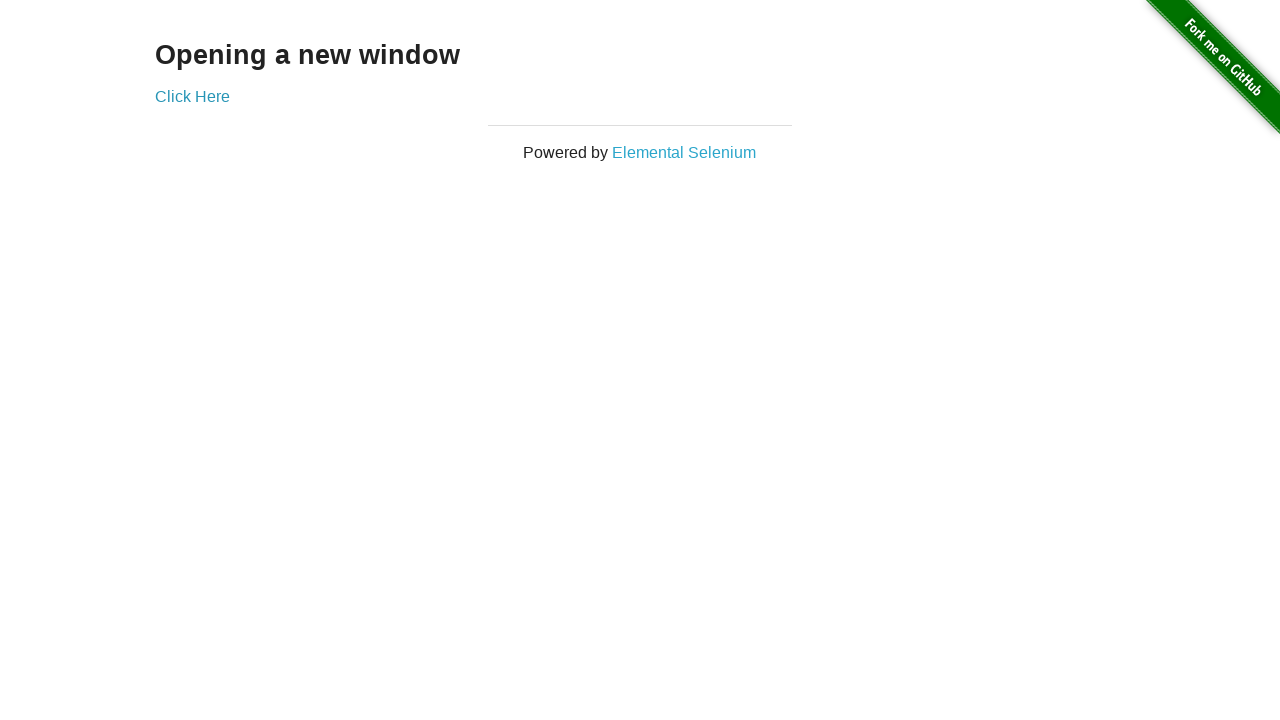

Switched focus to new window
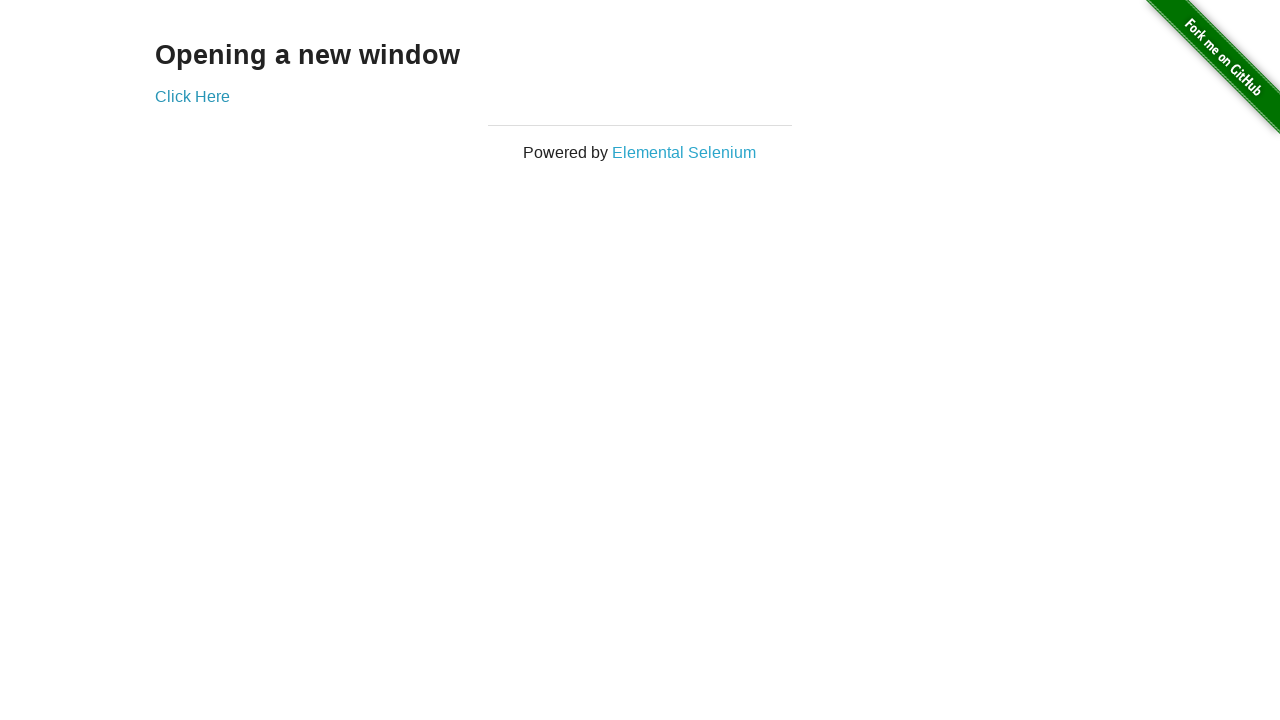

Switched focus back to initial page
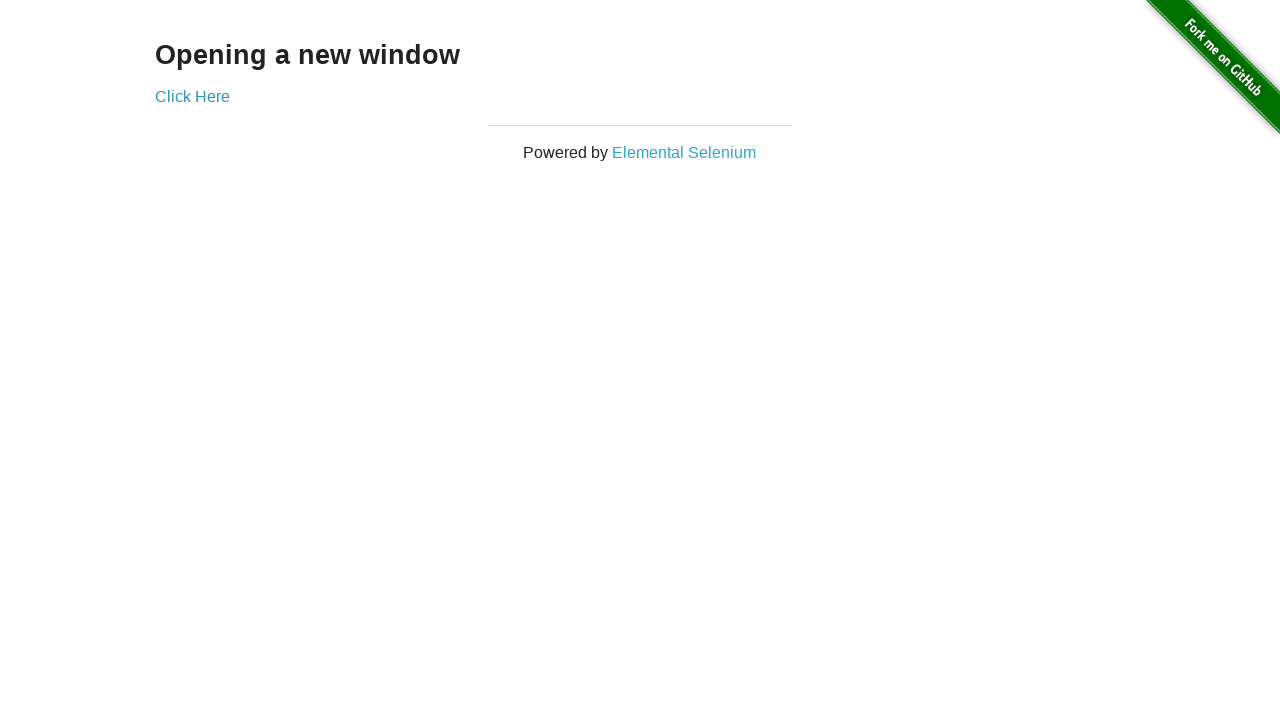

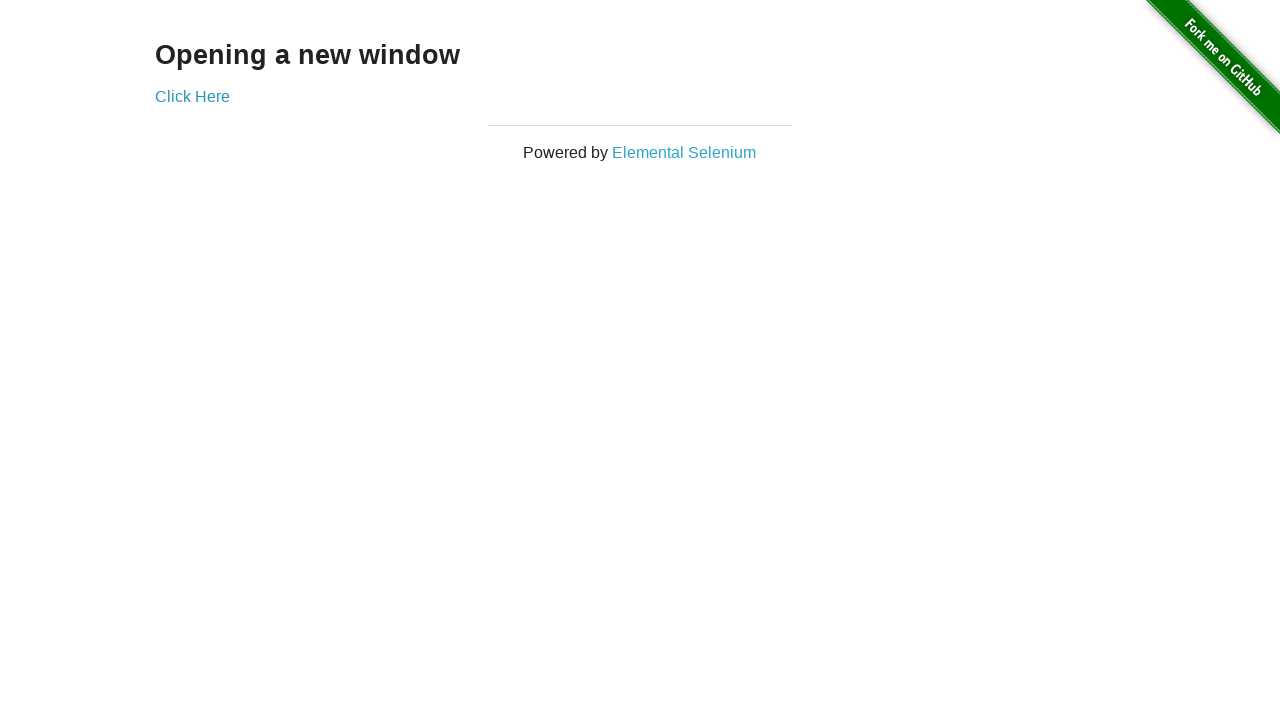